Tests network request interception by modifying a URL parameter from "shetty" to "BadGuy", then clicks a button and verifies the displayed text in a table

Starting URL: https://rahulshettyacademy.com/angularAppdemo/

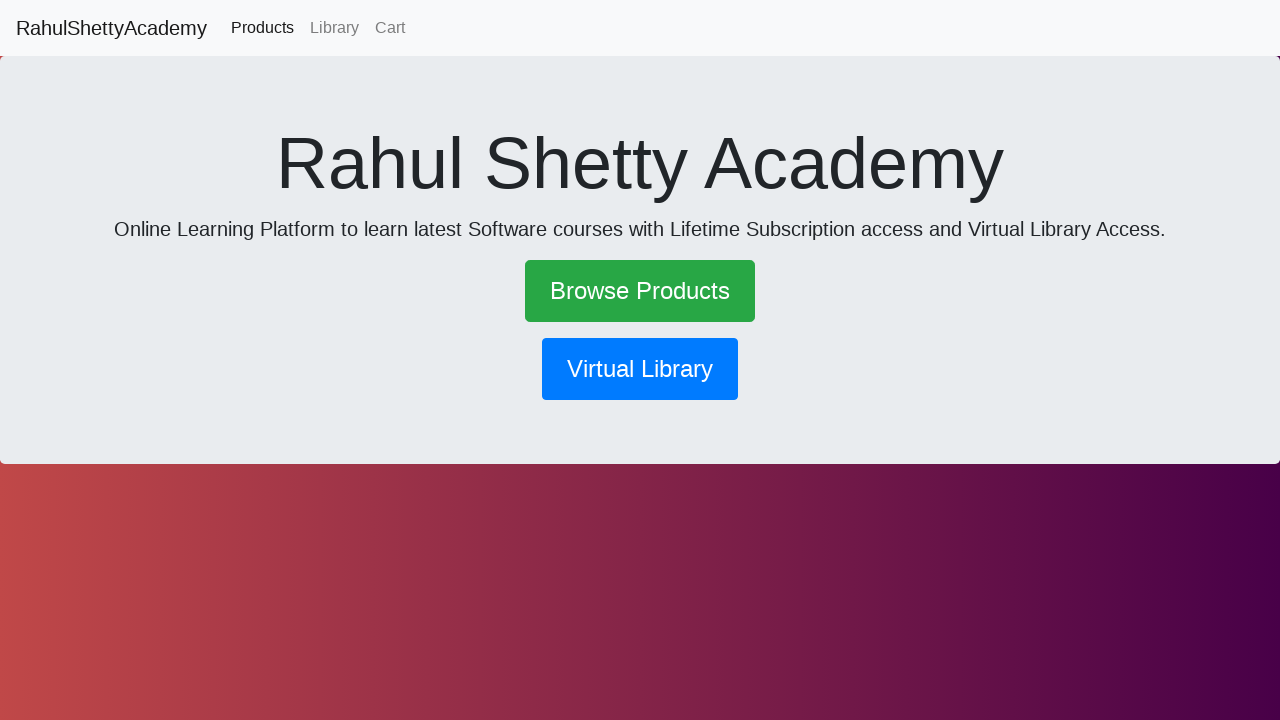

Set up route interception to modify 'shetty' parameter to 'BadGuy'
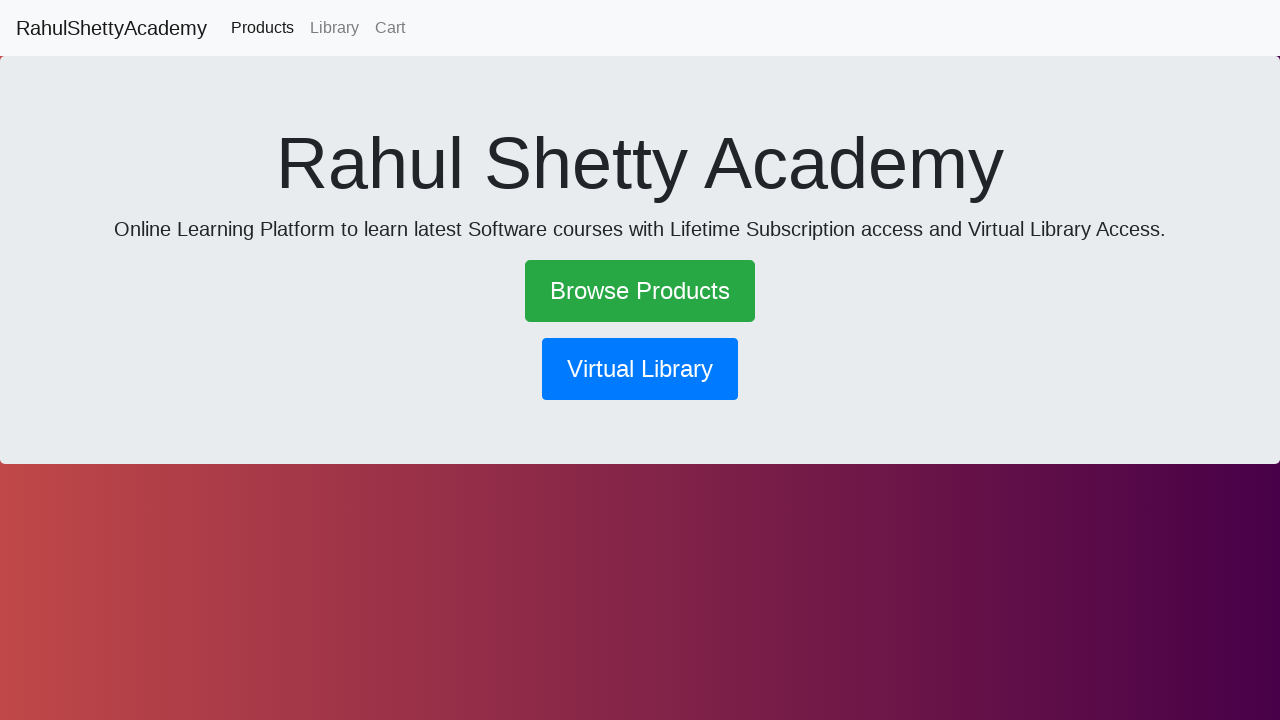

Reloaded page to apply route interception
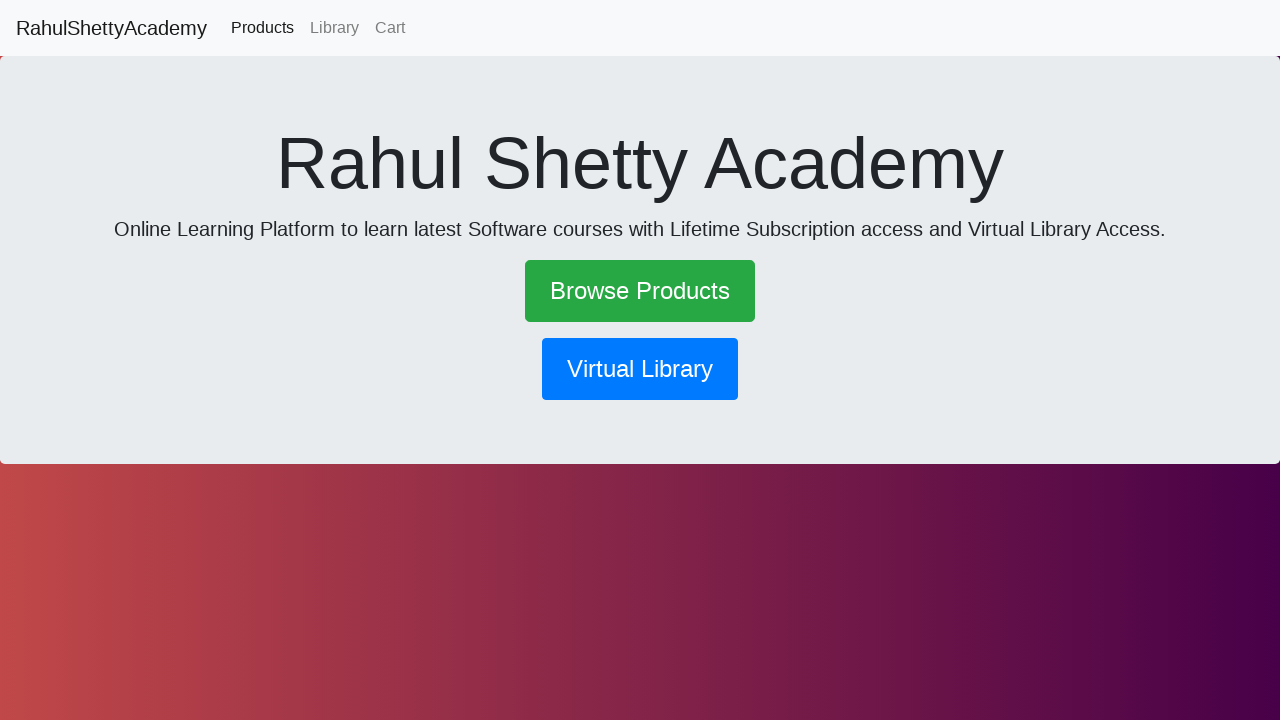

Clicked primary button at (640, 369) on button[class*='btn-primary']
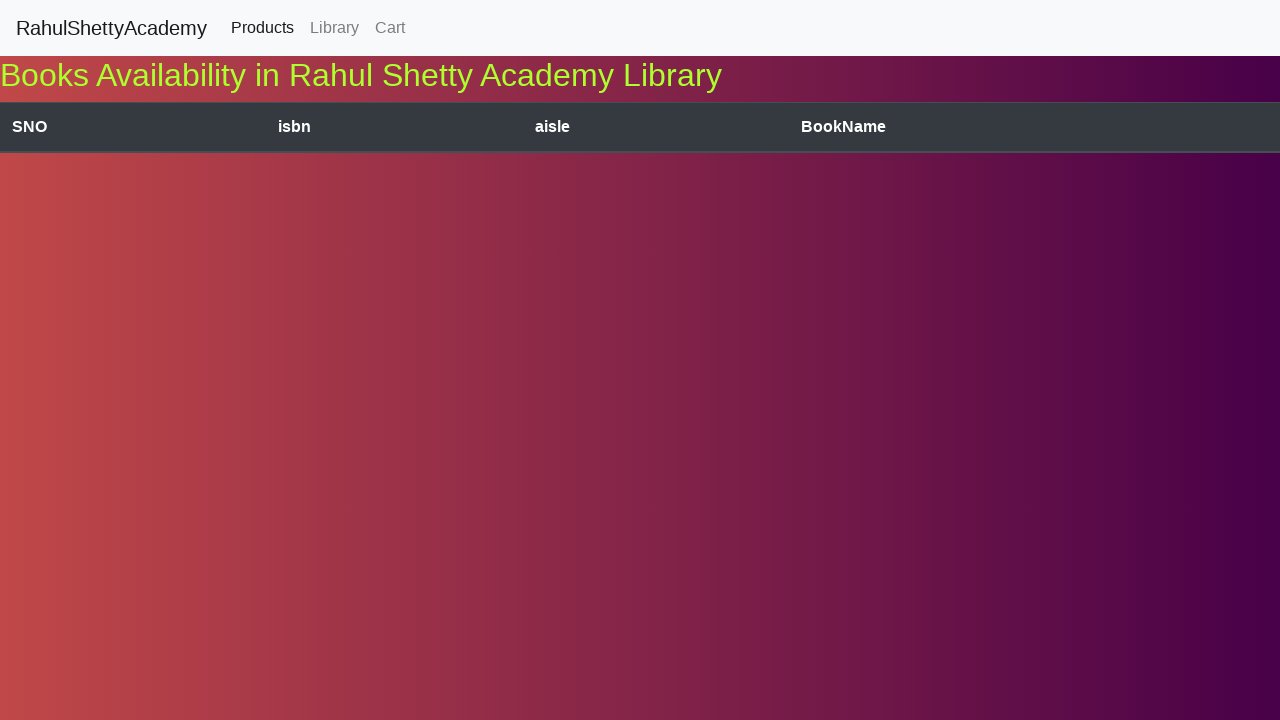

Waited for table data to load
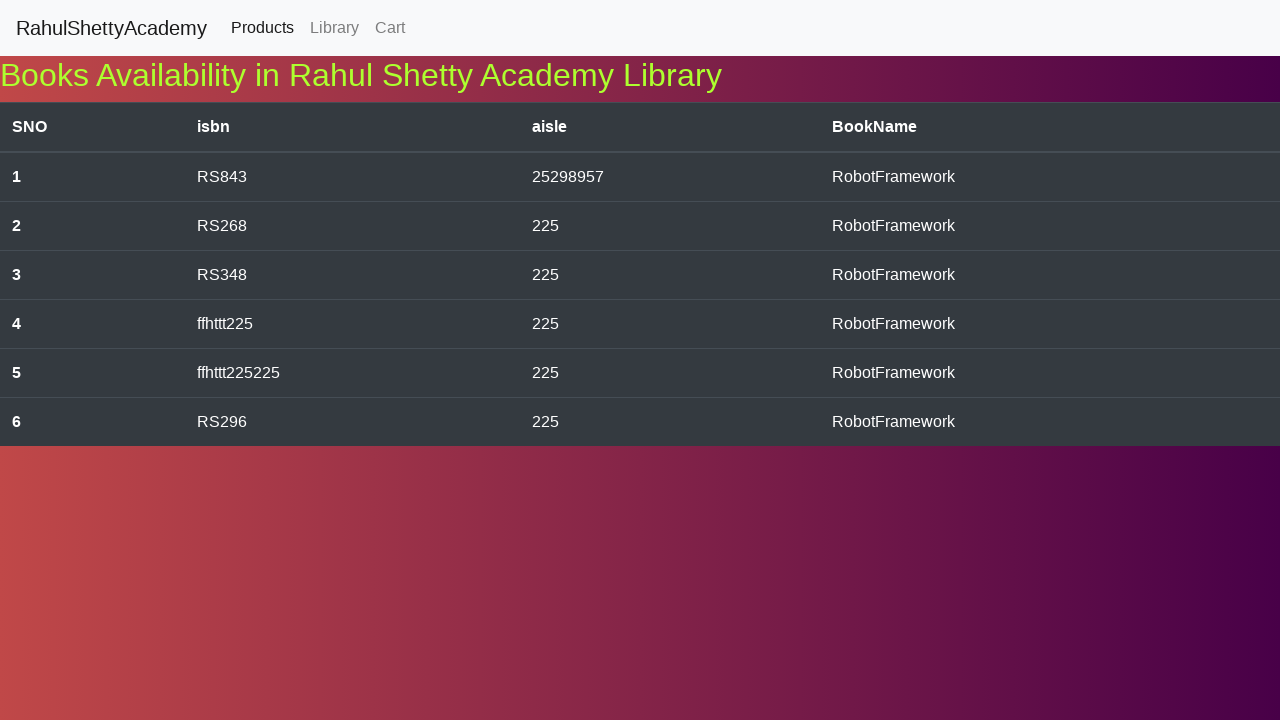

Retrieved result text from table: RS843
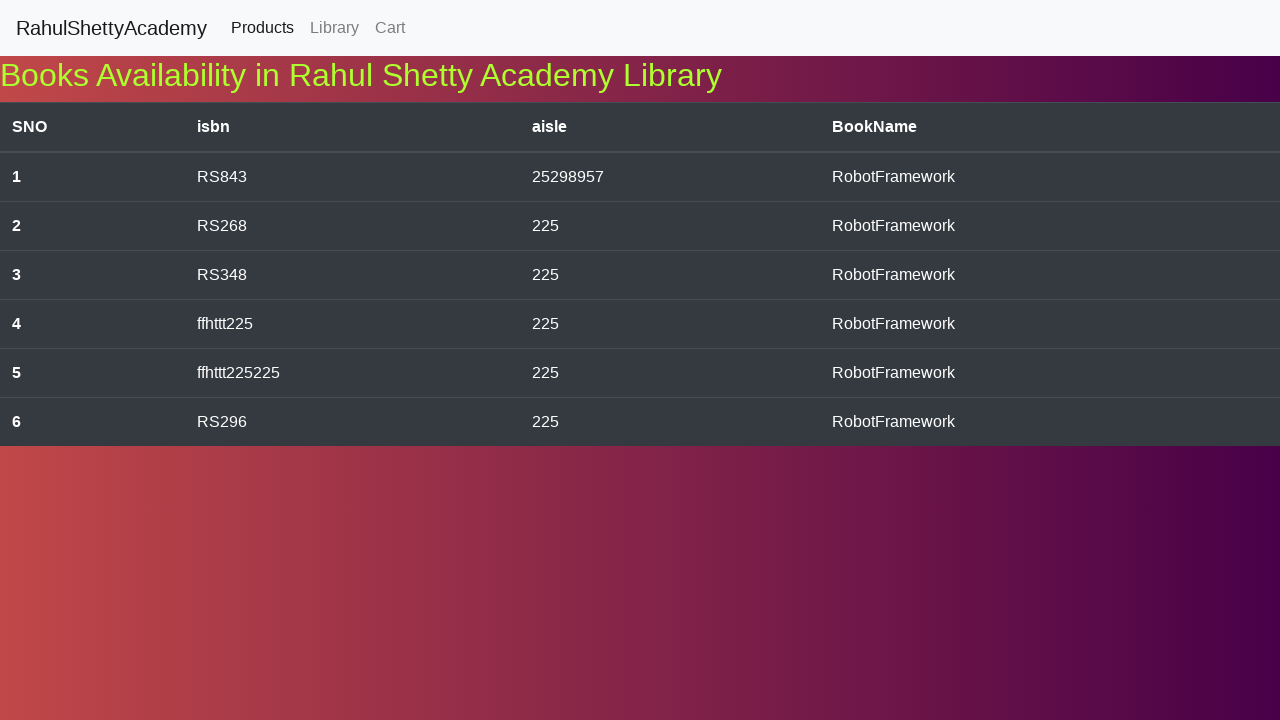

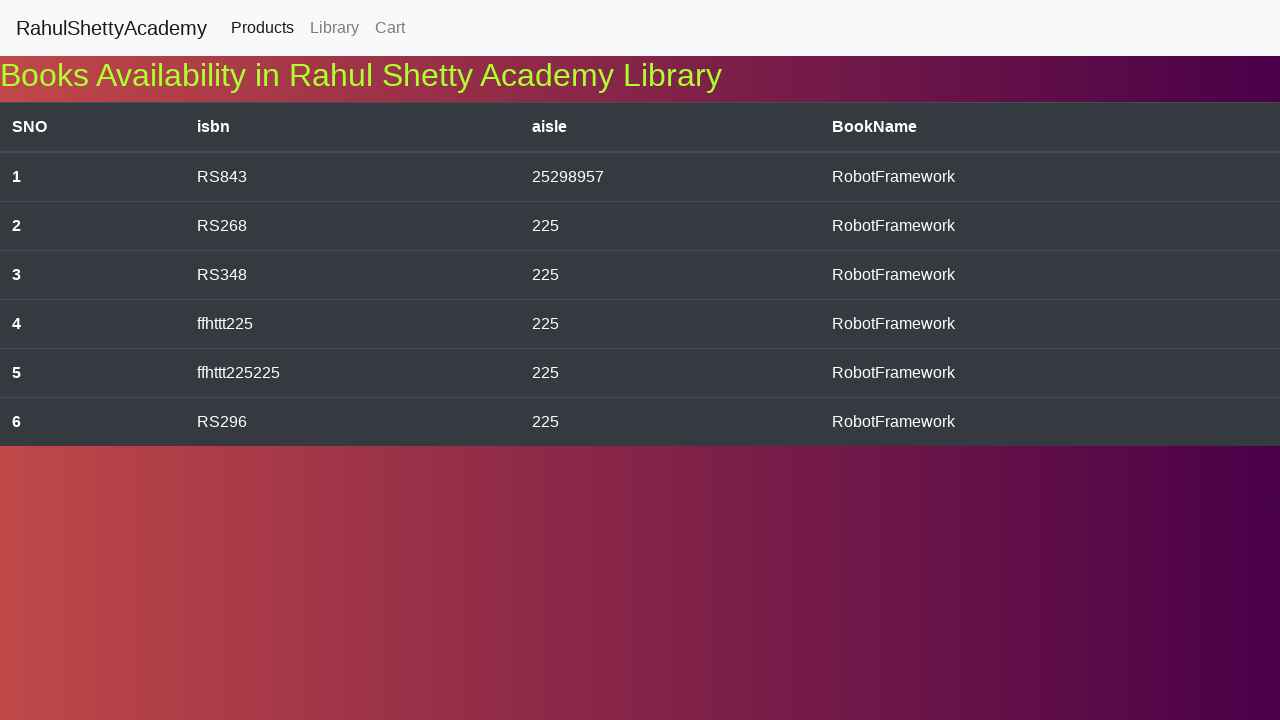